Tests that the Clear completed button displays correct text after completing an item

Starting URL: https://demo.playwright.dev/todomvc

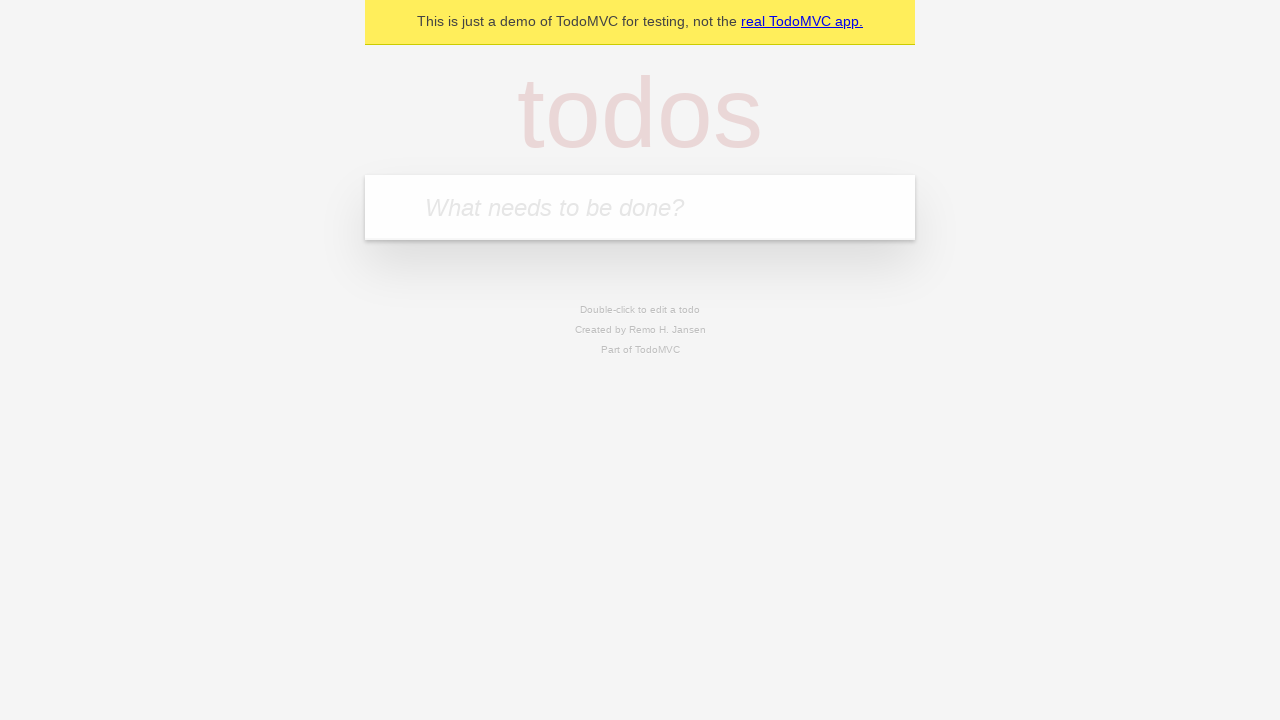

Filled todo input with 'buy some cheese' on internal:attr=[placeholder="What needs to be done?"i]
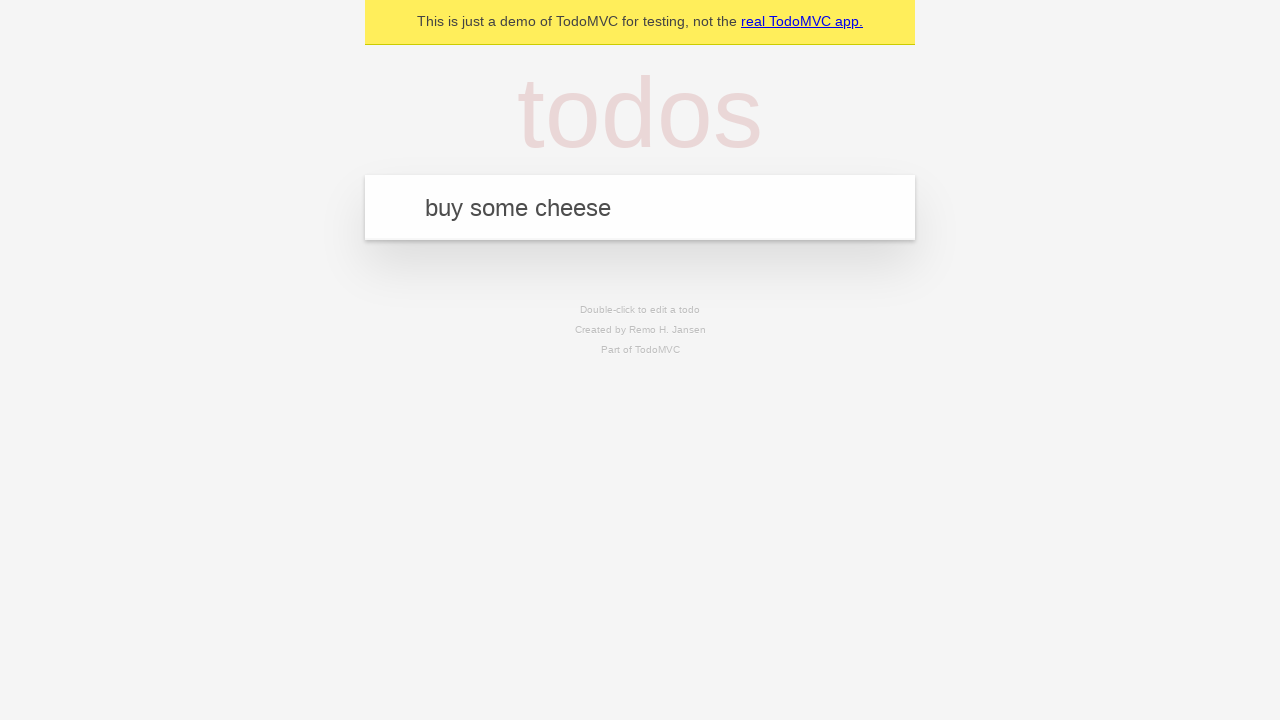

Pressed Enter to create todo 'buy some cheese' on internal:attr=[placeholder="What needs to be done?"i]
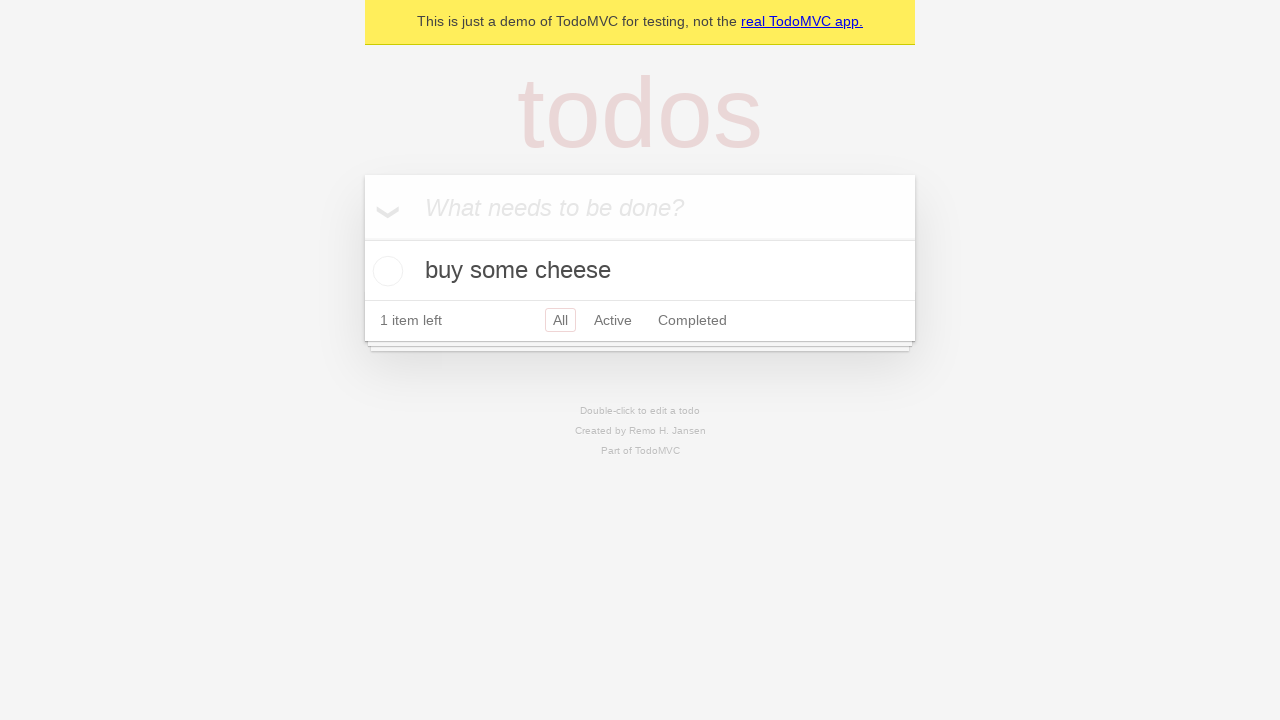

Filled todo input with 'feed the cat' on internal:attr=[placeholder="What needs to be done?"i]
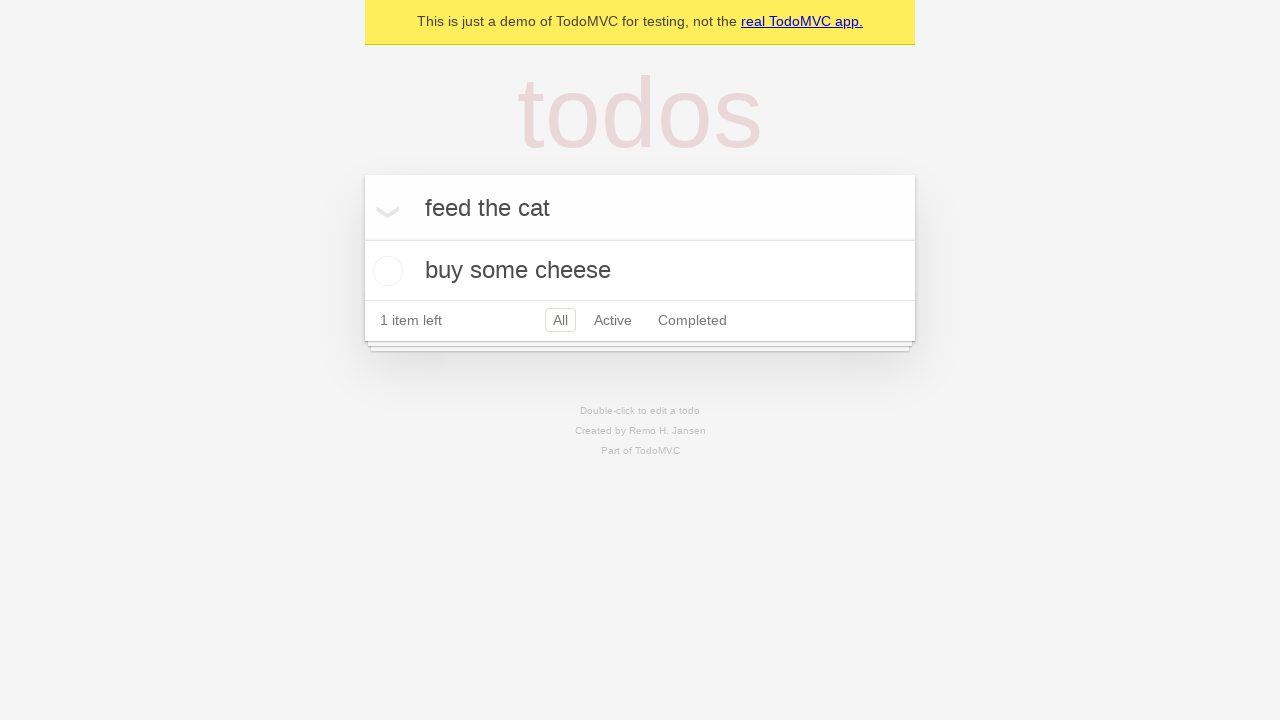

Pressed Enter to create todo 'feed the cat' on internal:attr=[placeholder="What needs to be done?"i]
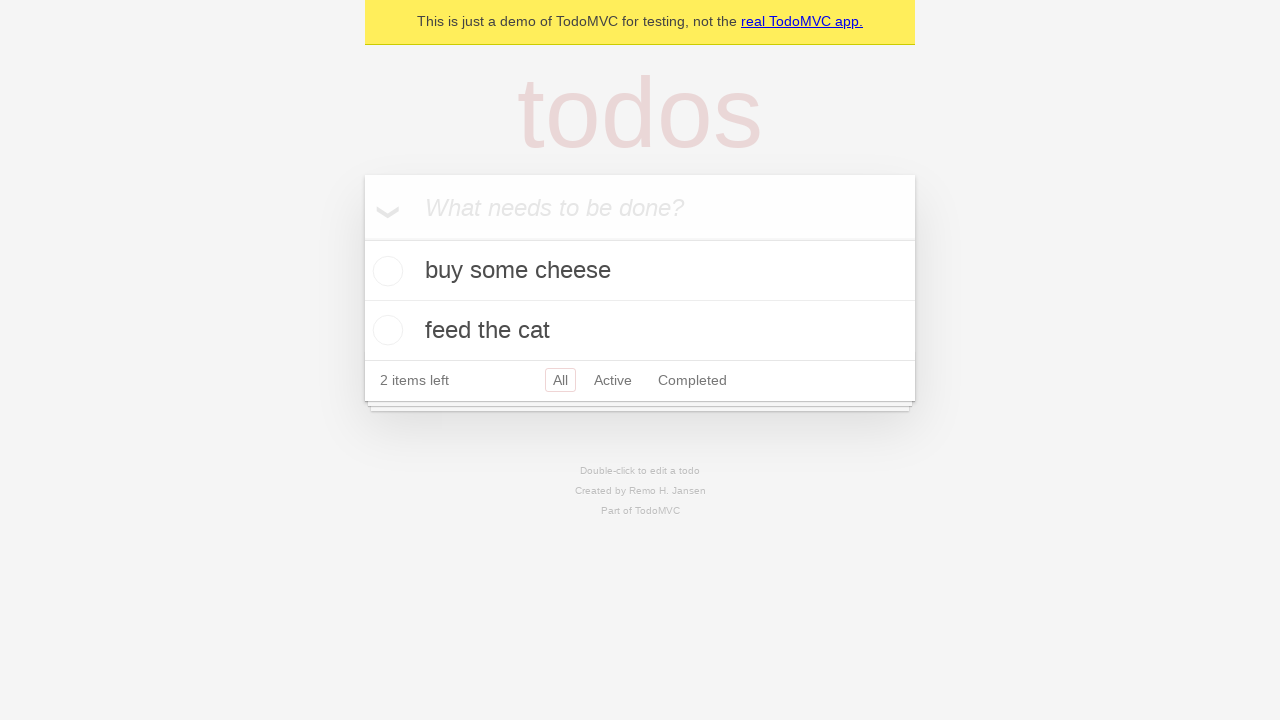

Filled todo input with 'book a doctors appointment' on internal:attr=[placeholder="What needs to be done?"i]
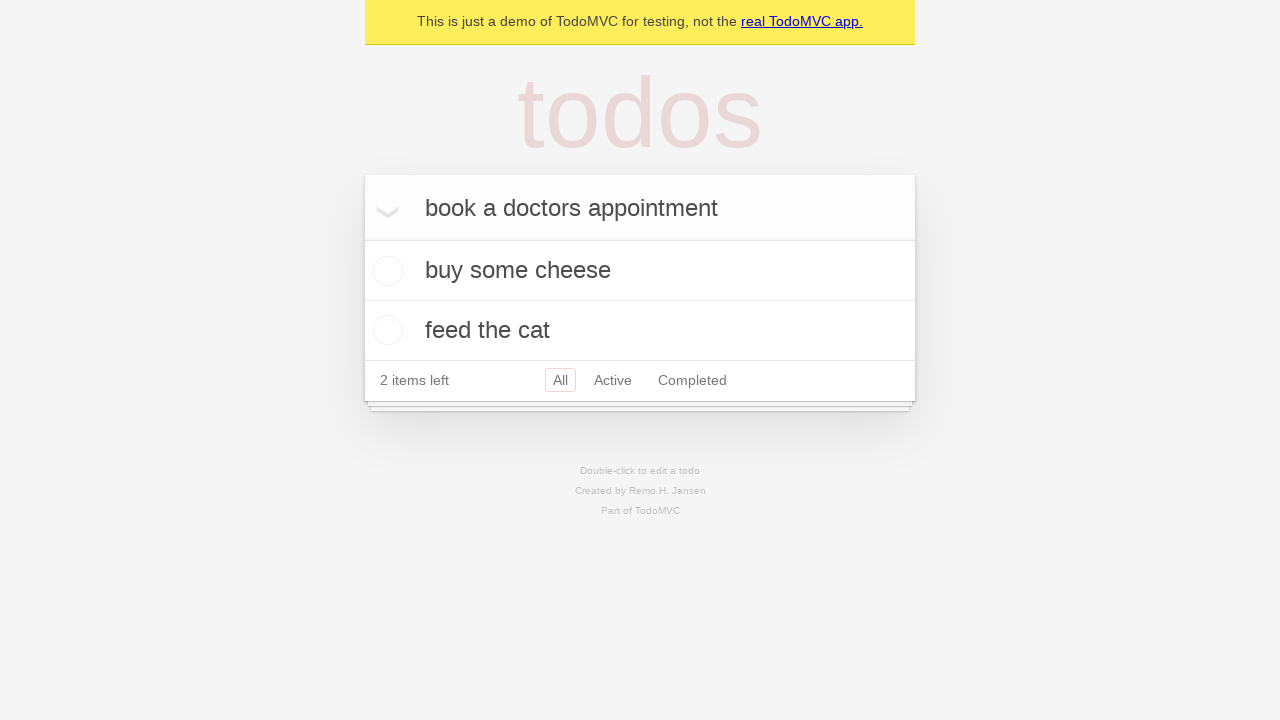

Pressed Enter to create todo 'book a doctors appointment' on internal:attr=[placeholder="What needs to be done?"i]
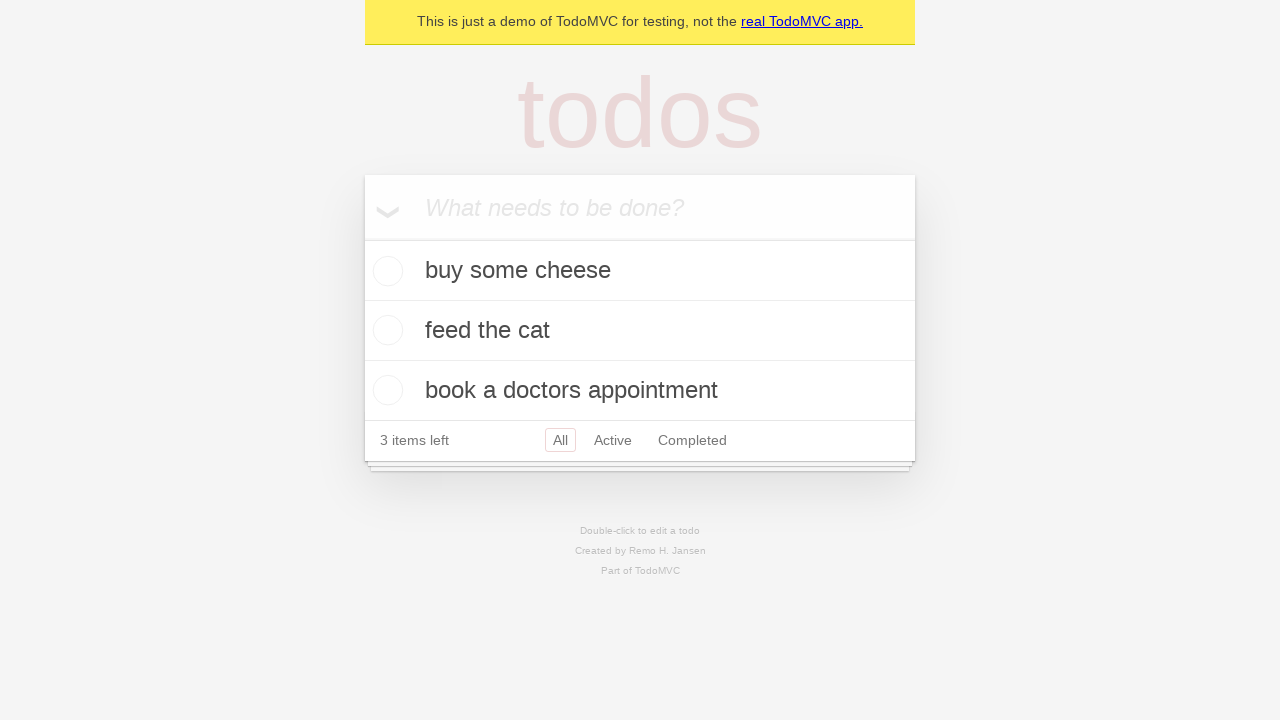

All 3 todo items loaded
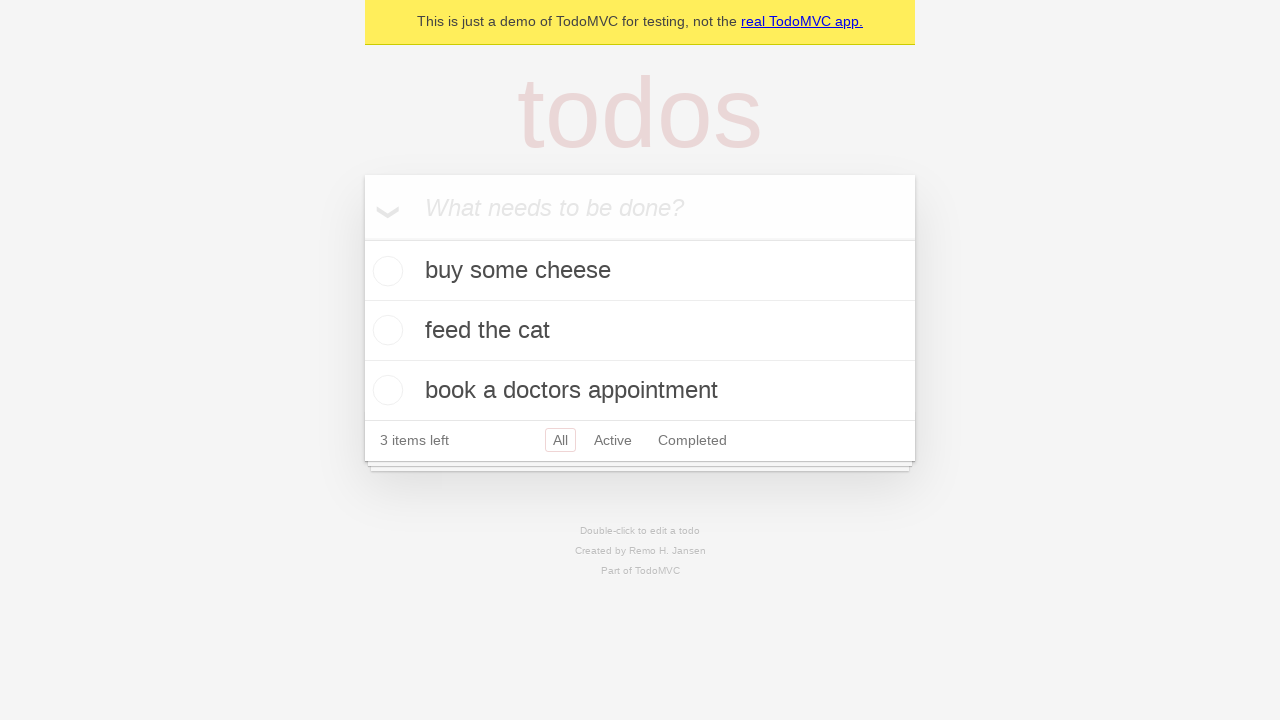

Checked the first todo item as completed at (385, 271) on .todo-list li .toggle >> nth=0
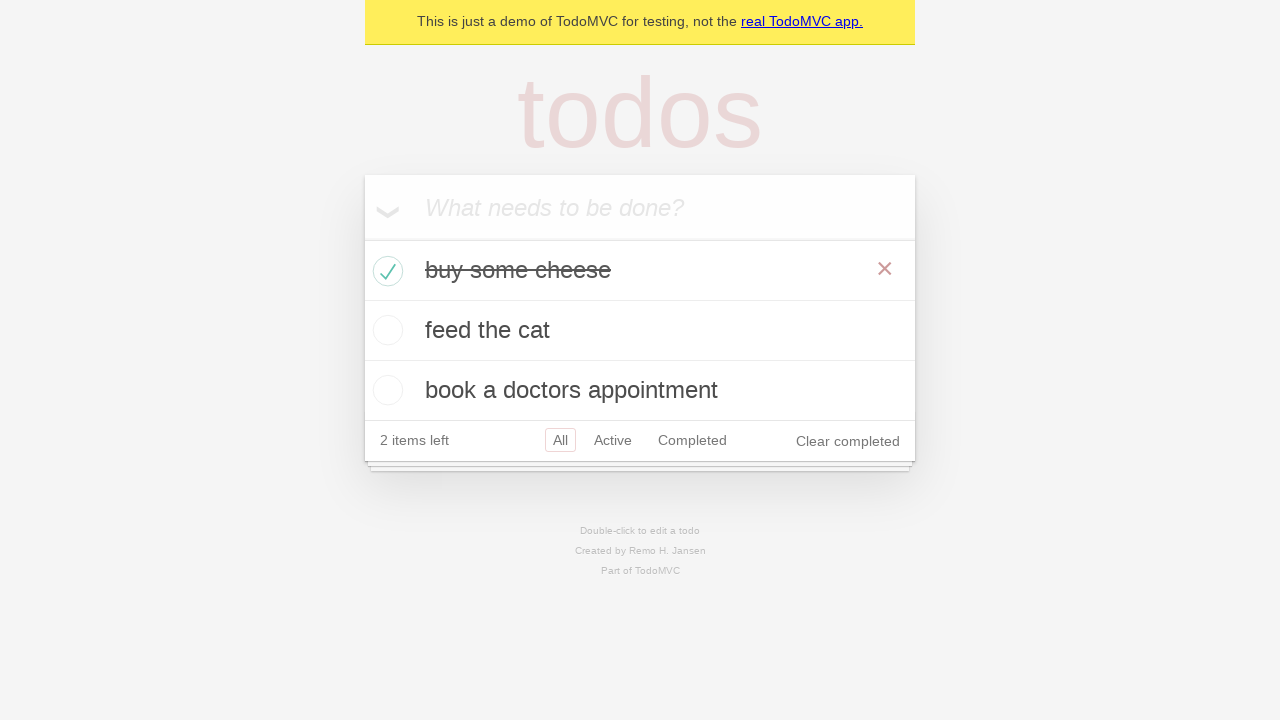

Clear completed button is now visible
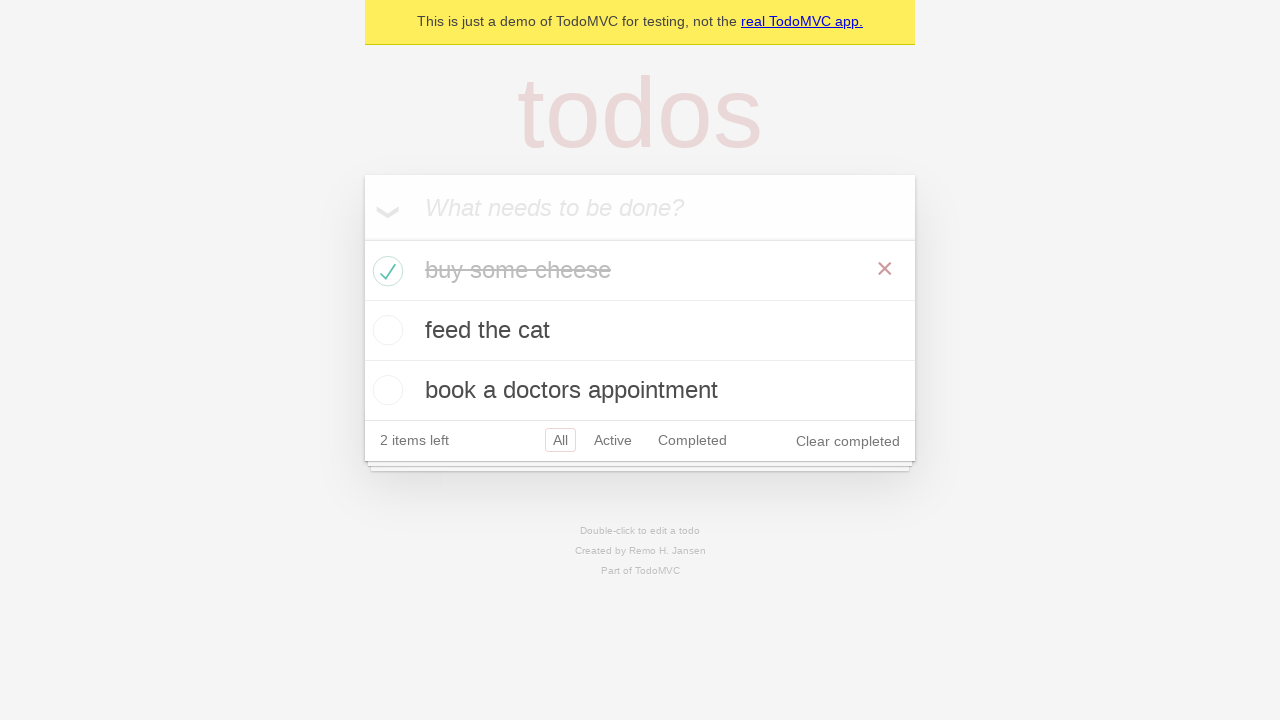

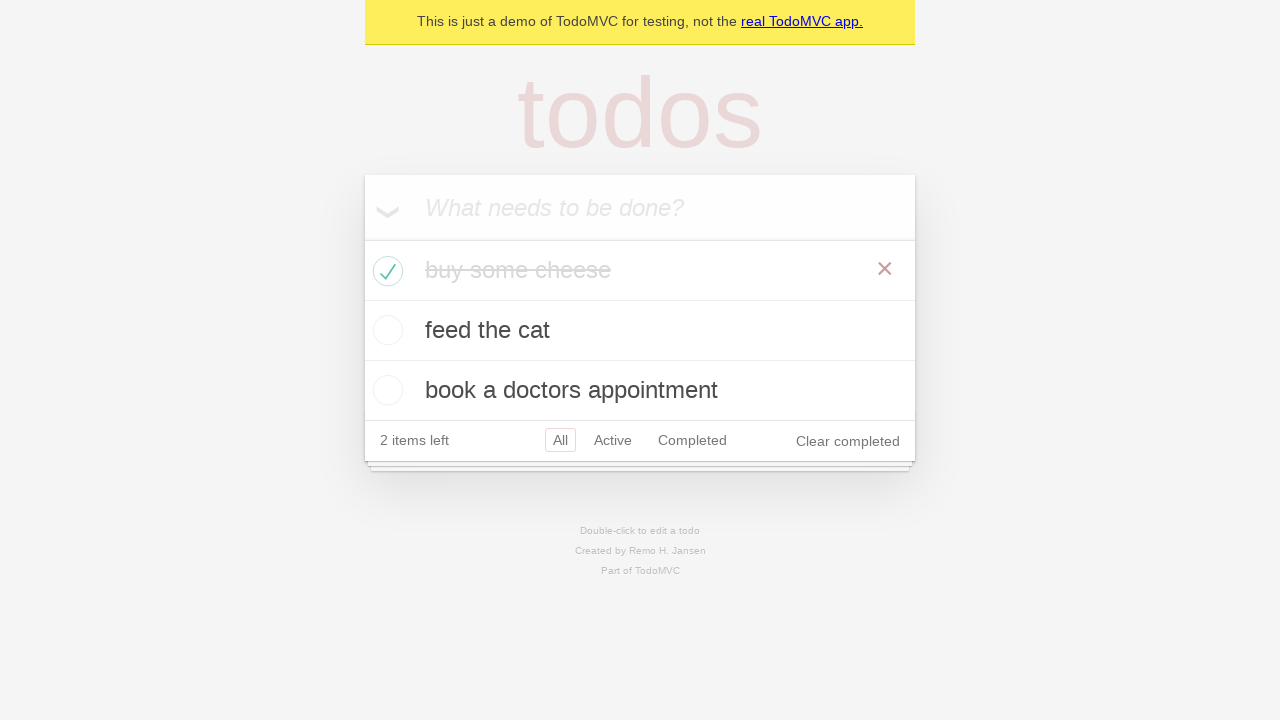